Tests jQuery UI draggable functionality by switching to an iframe and dragging an element to a new position

Starting URL: https://jqueryui.com/draggable/

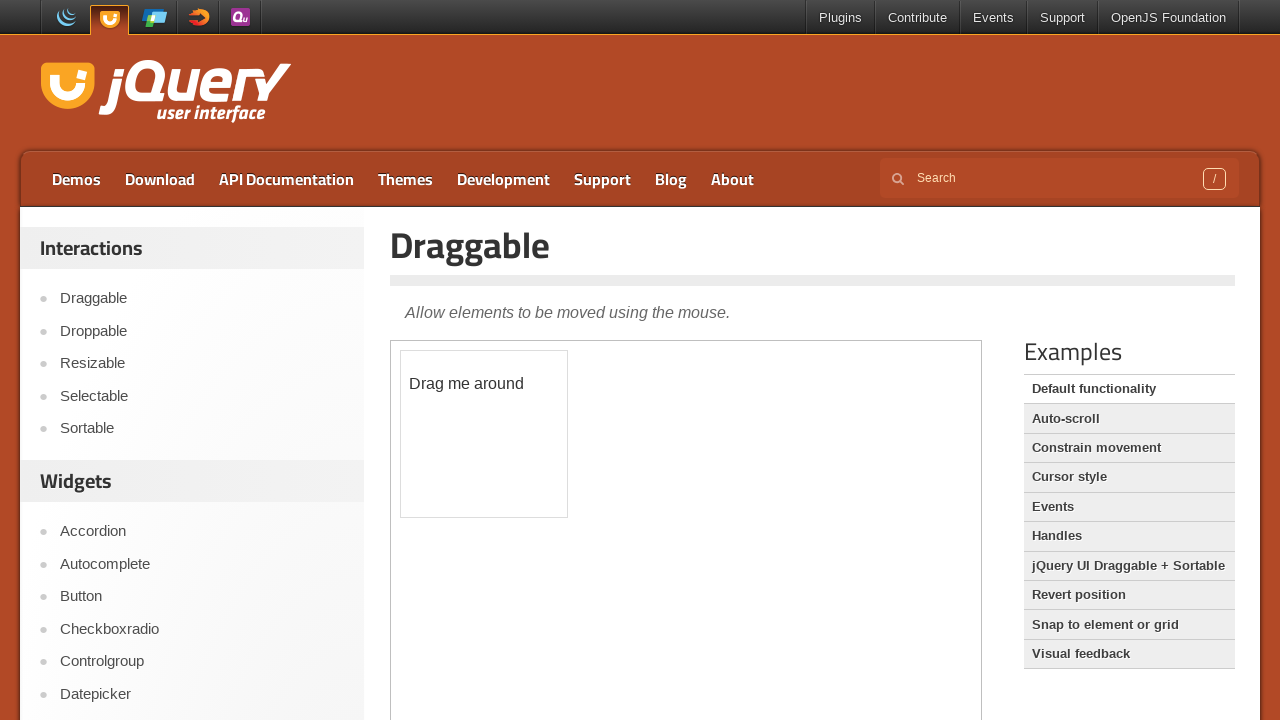

Located the iframe containing the draggable demo
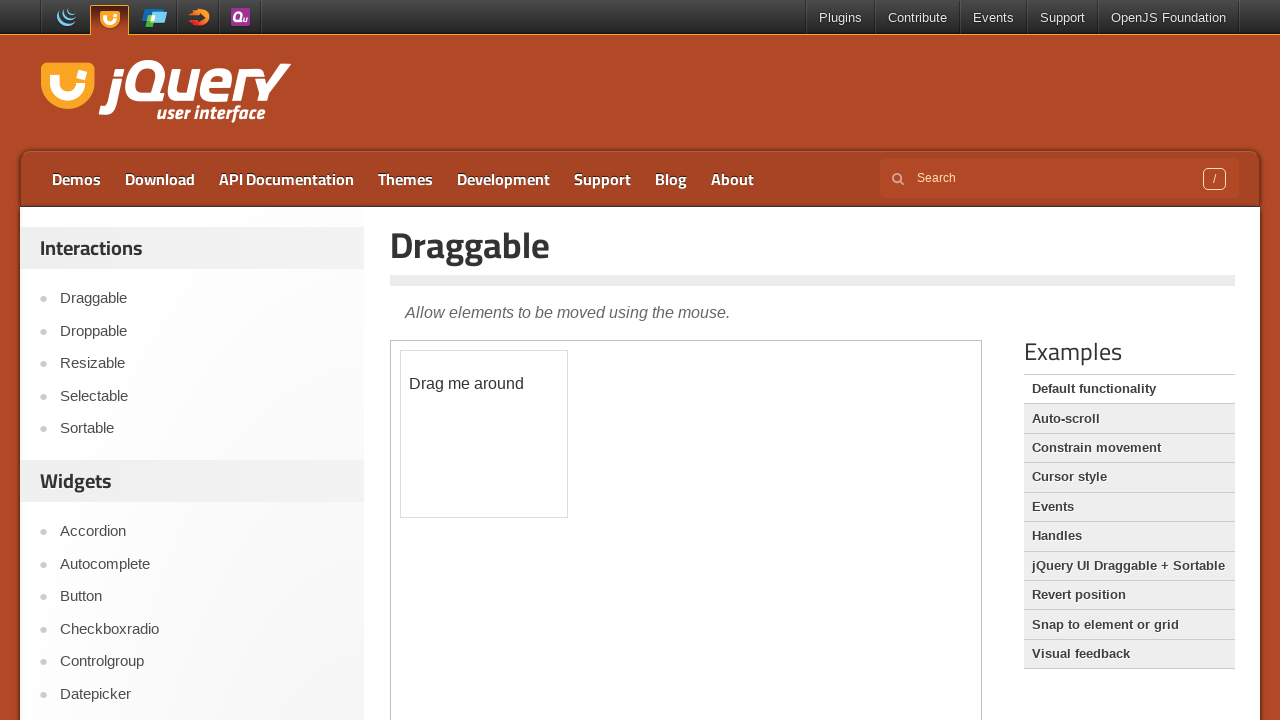

Located the draggable element within the iframe
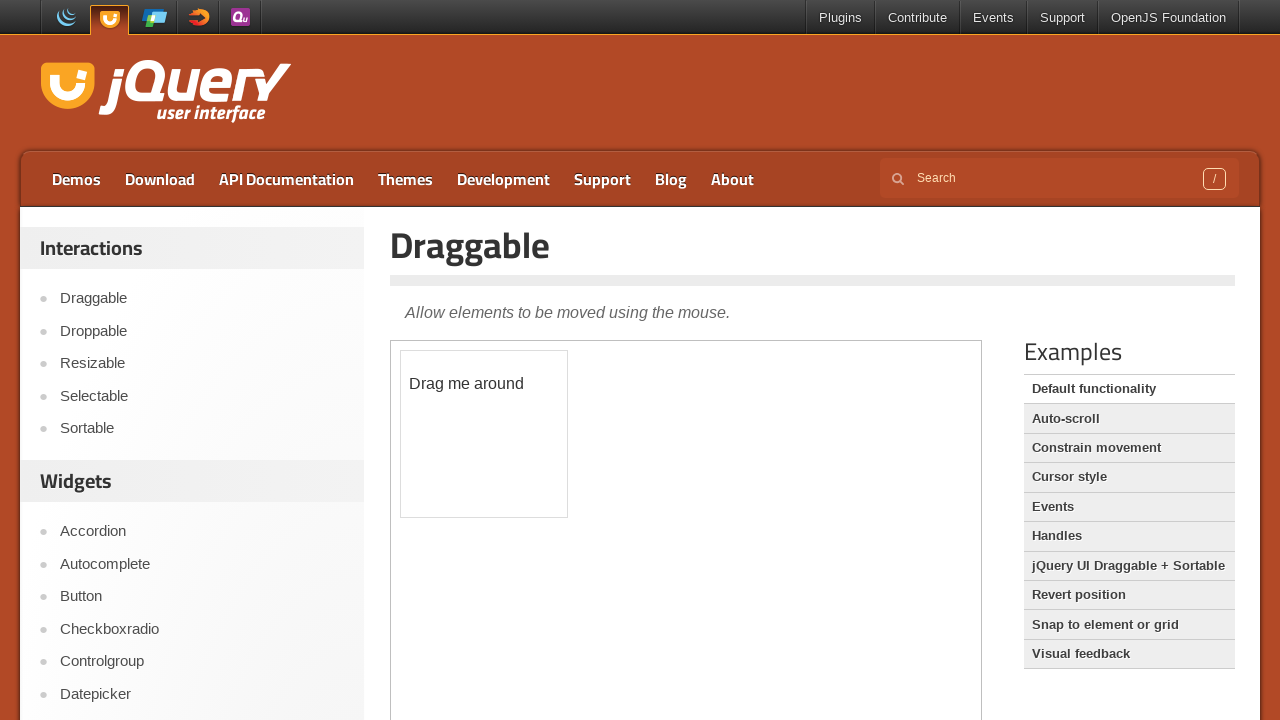

Got initial position - X: 400.109375, Y: 349.875
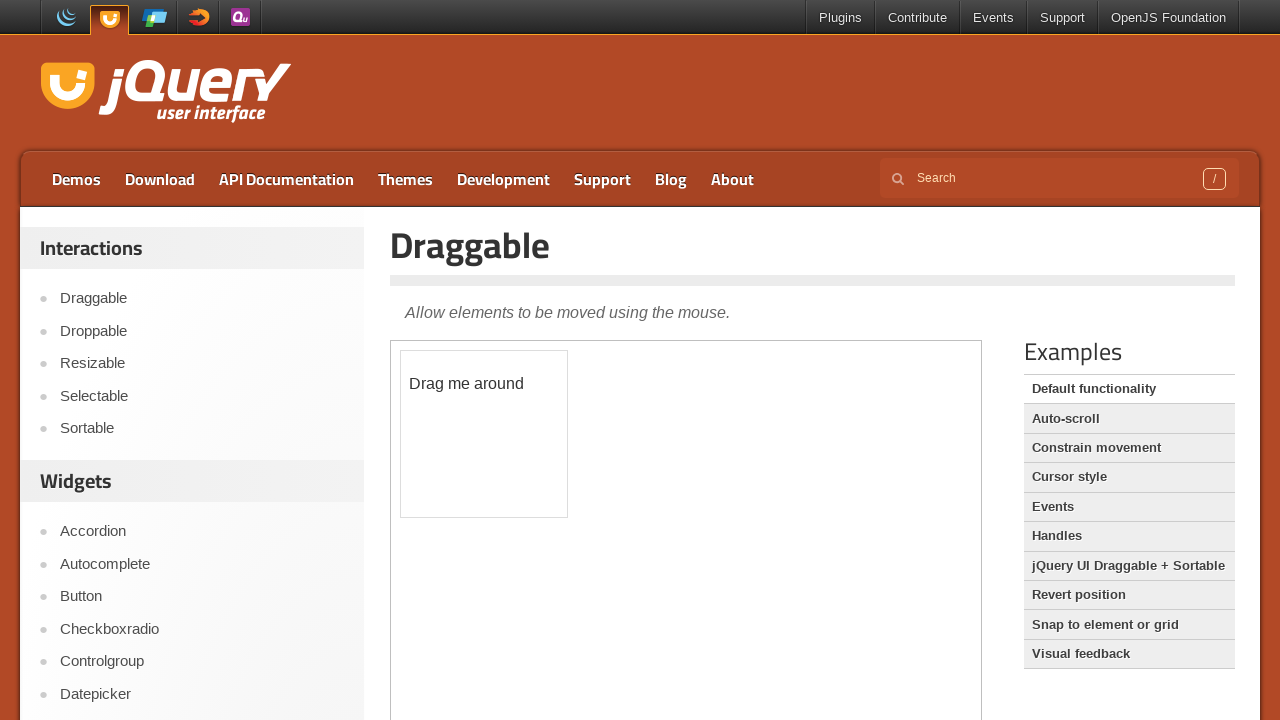

Dragged the draggable element 100px right and 50px down at (501, 401)
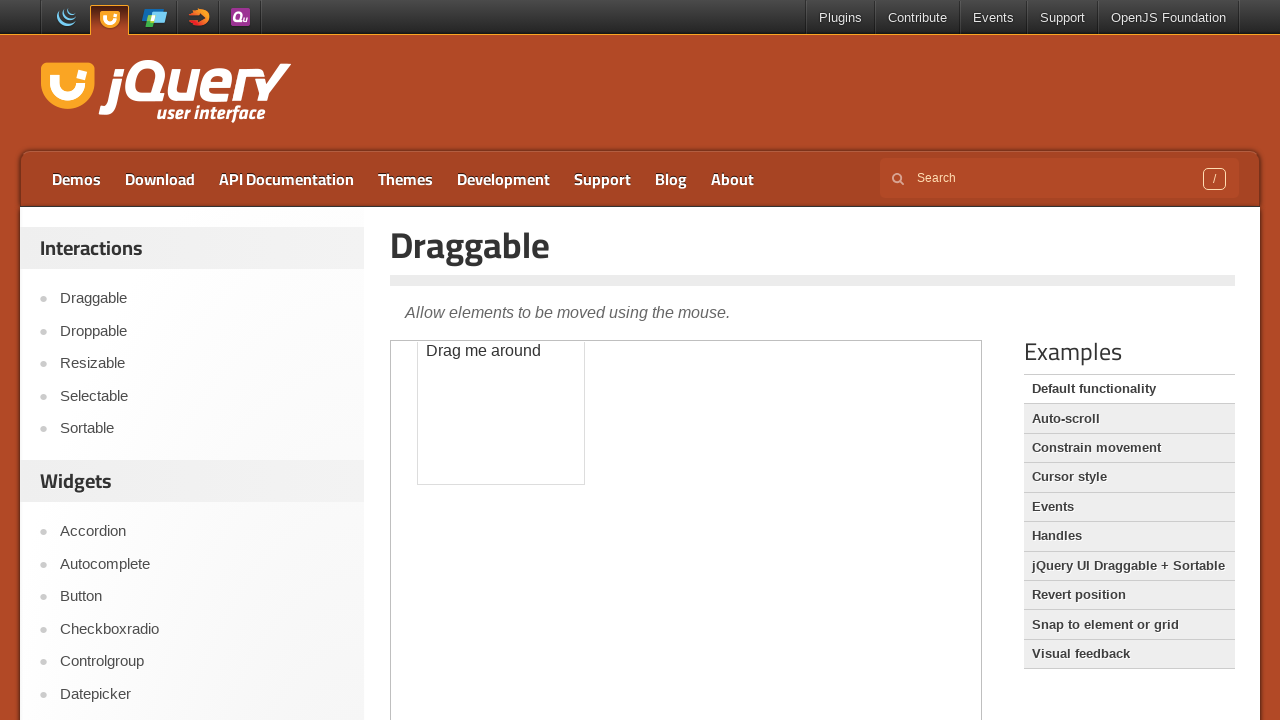

Got new position after drag - X: 417.109375, Y: 316.875
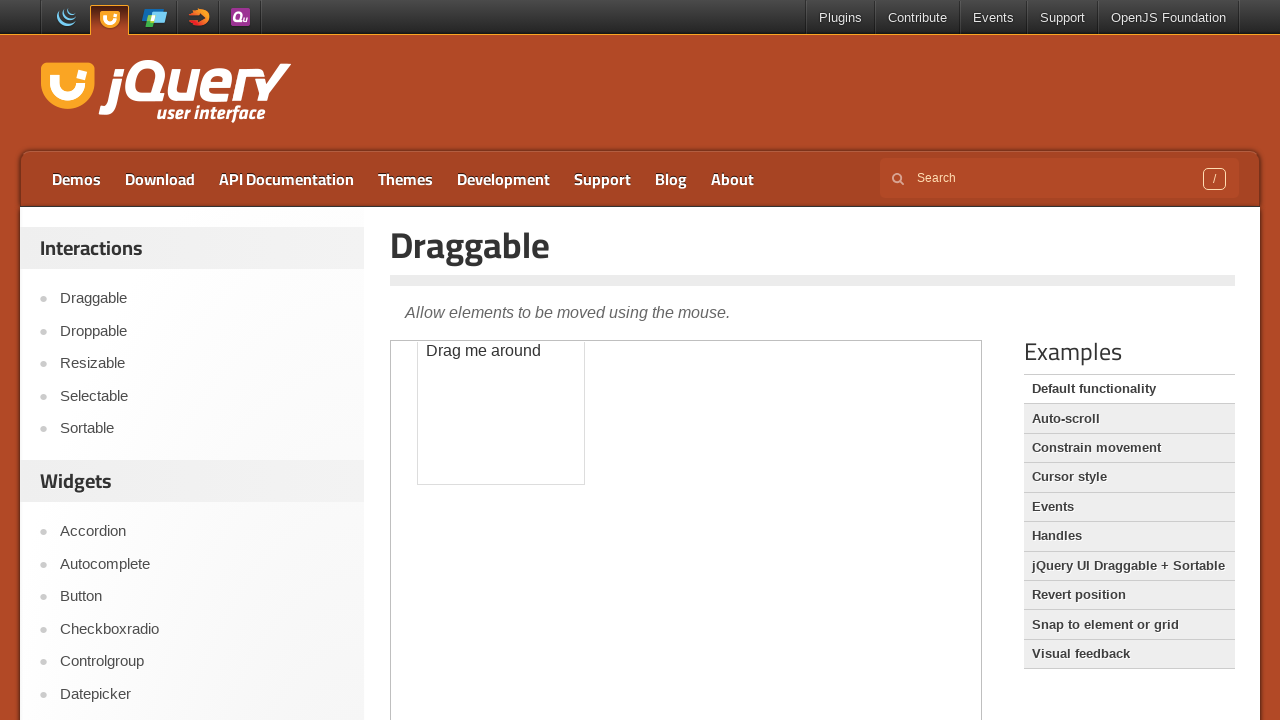

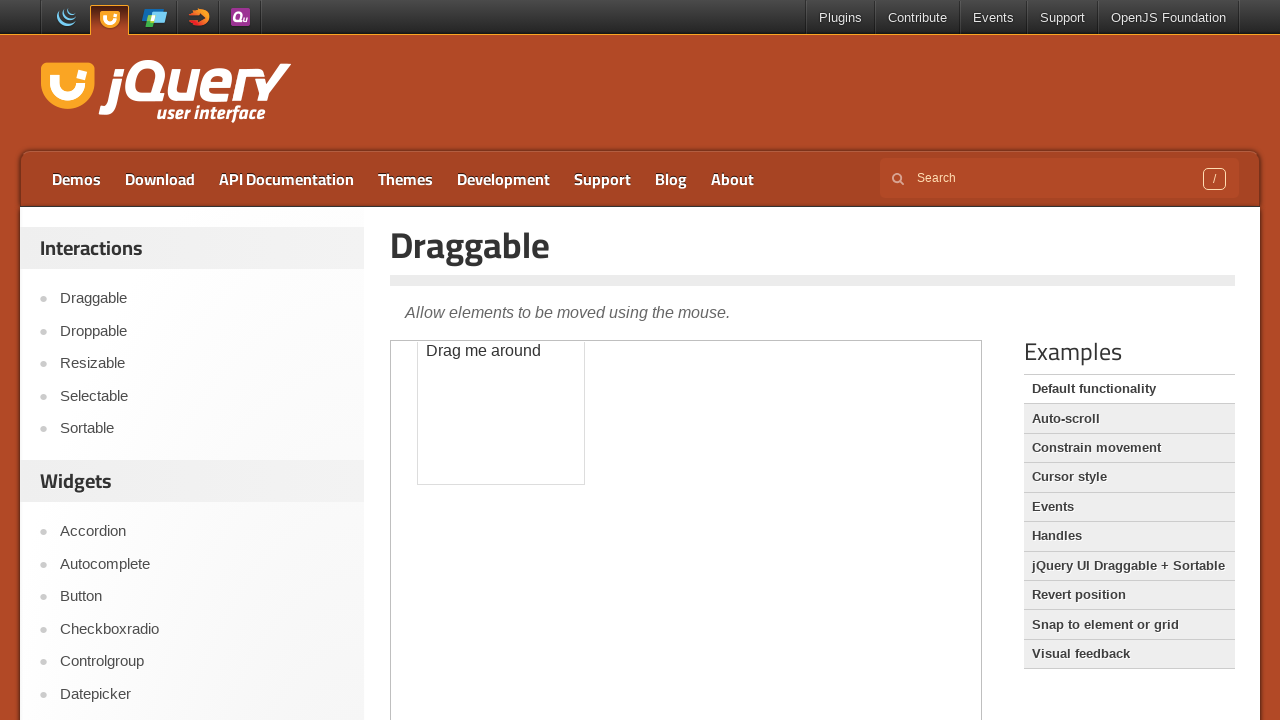